Tests filtering to display only completed todo items.

Starting URL: https://demo.playwright.dev/todomvc

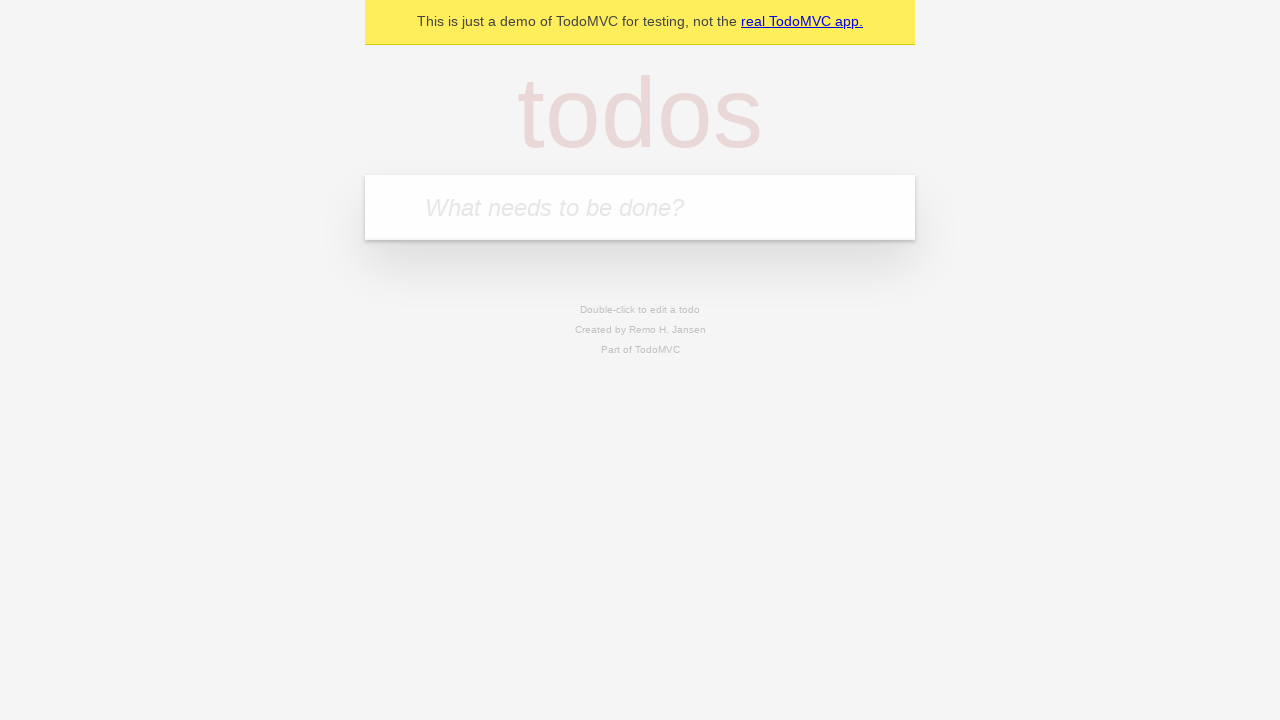

Filled todo input with 'buy some cheese' on internal:attr=[placeholder="What needs to be done?"i]
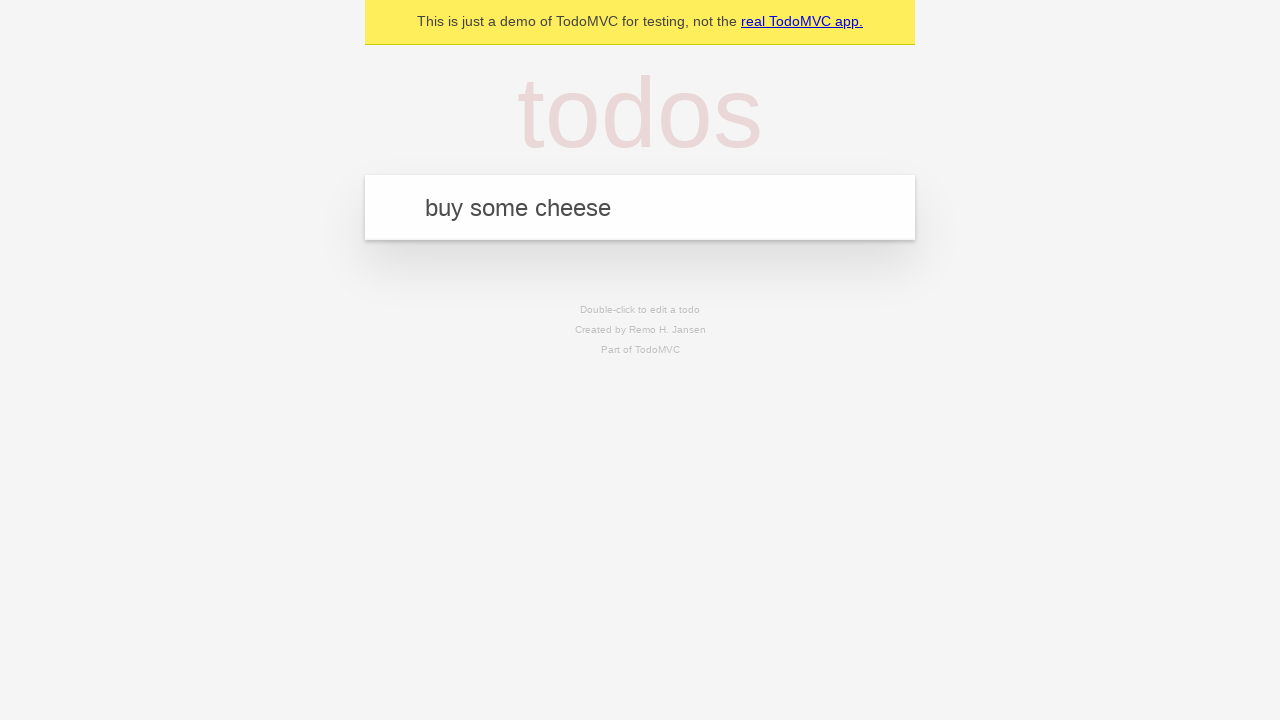

Pressed Enter to add first todo item on internal:attr=[placeholder="What needs to be done?"i]
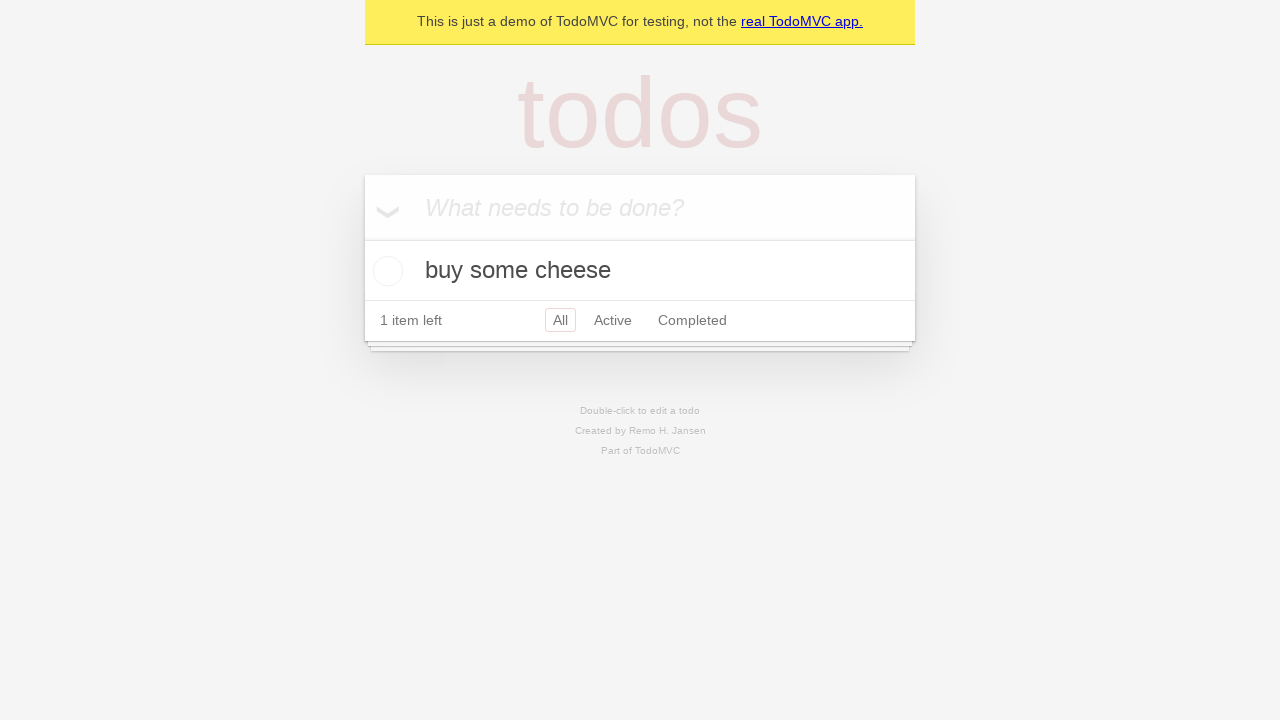

Filled todo input with 'feed the cat' on internal:attr=[placeholder="What needs to be done?"i]
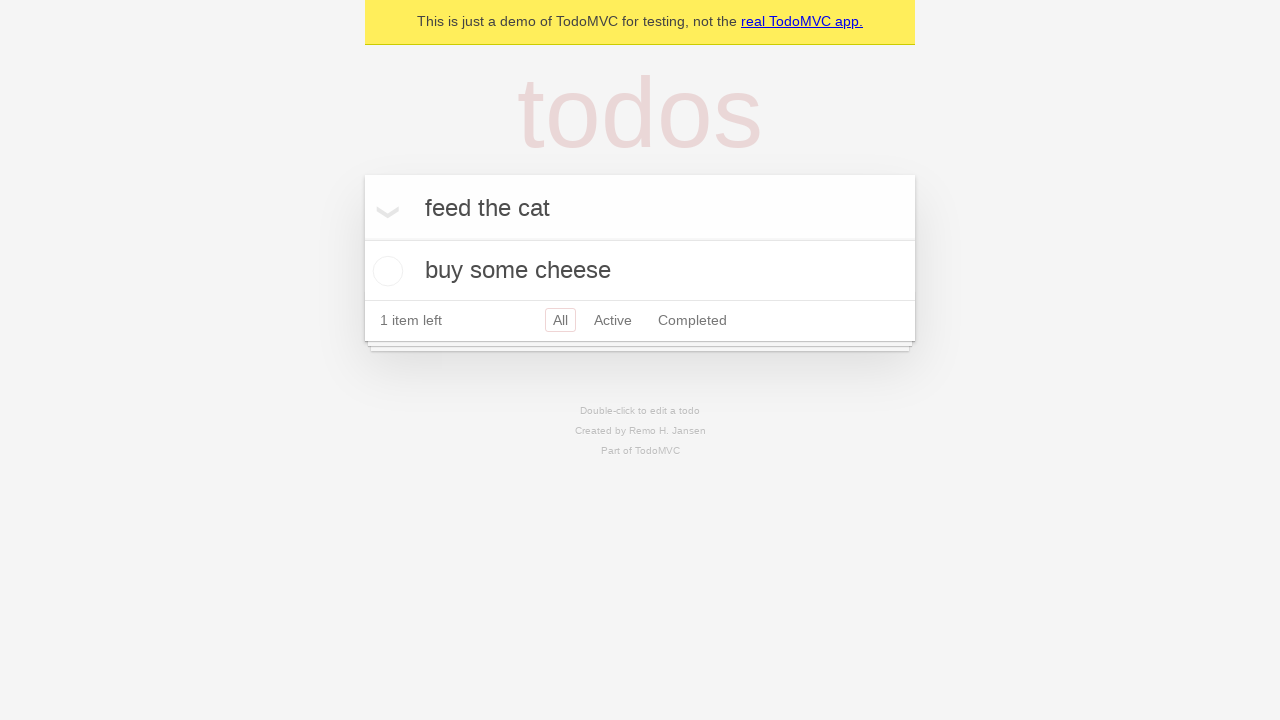

Pressed Enter to add second todo item on internal:attr=[placeholder="What needs to be done?"i]
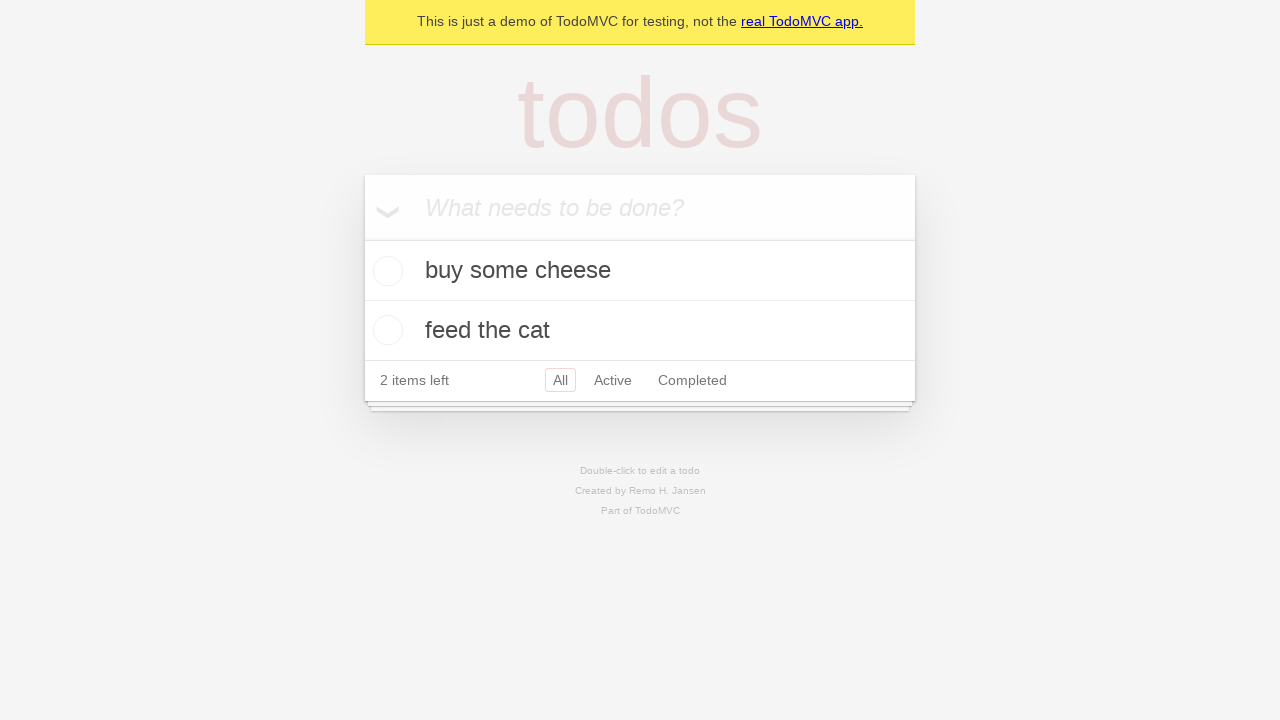

Filled todo input with 'book a doctors appointment' on internal:attr=[placeholder="What needs to be done?"i]
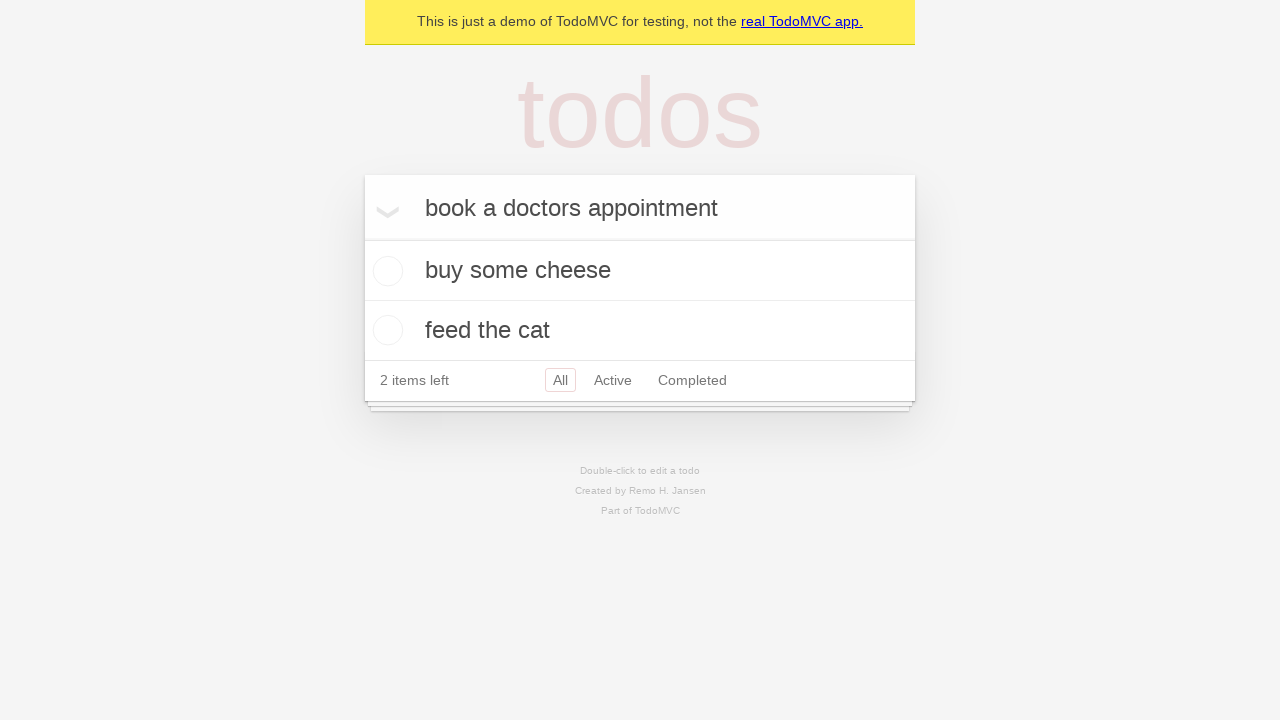

Pressed Enter to add third todo item on internal:attr=[placeholder="What needs to be done?"i]
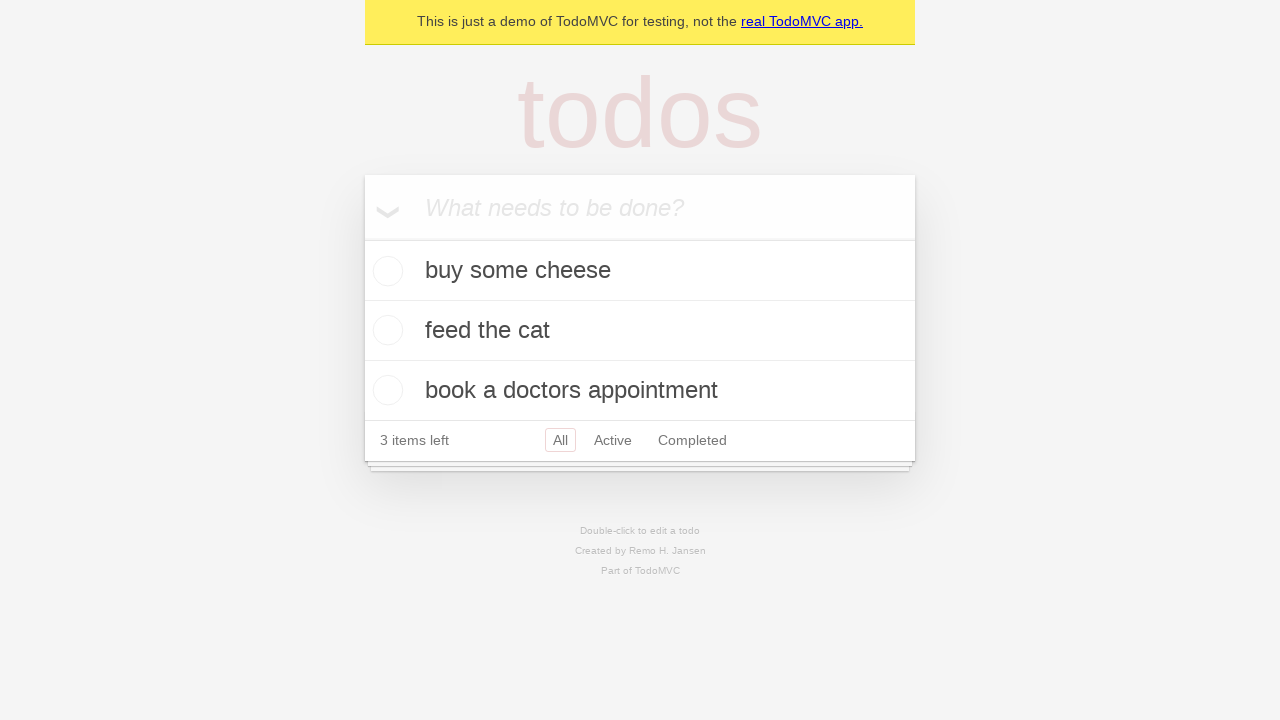

Checked the checkbox for the second todo item 'feed the cat' at (385, 330) on internal:testid=[data-testid="todo-item"s] >> nth=1 >> internal:role=checkbox
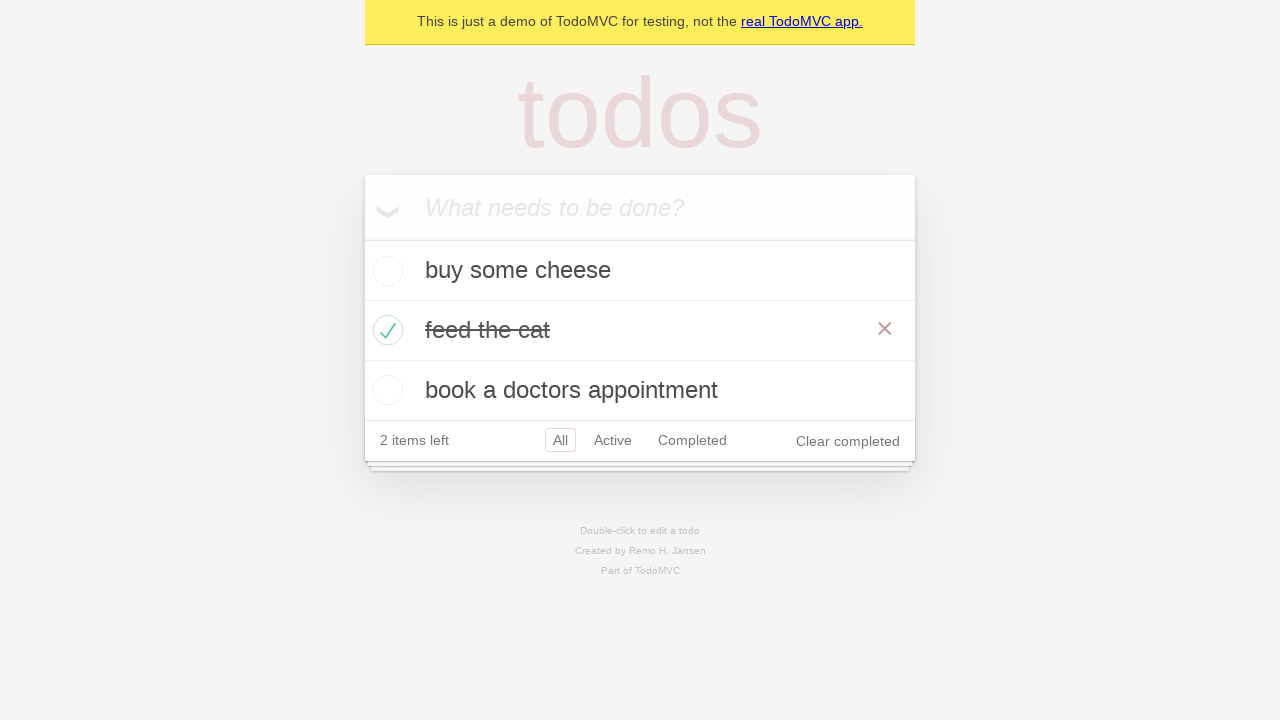

Clicked the Completed filter to display only completed items at (692, 440) on internal:role=link[name="Completed"i]
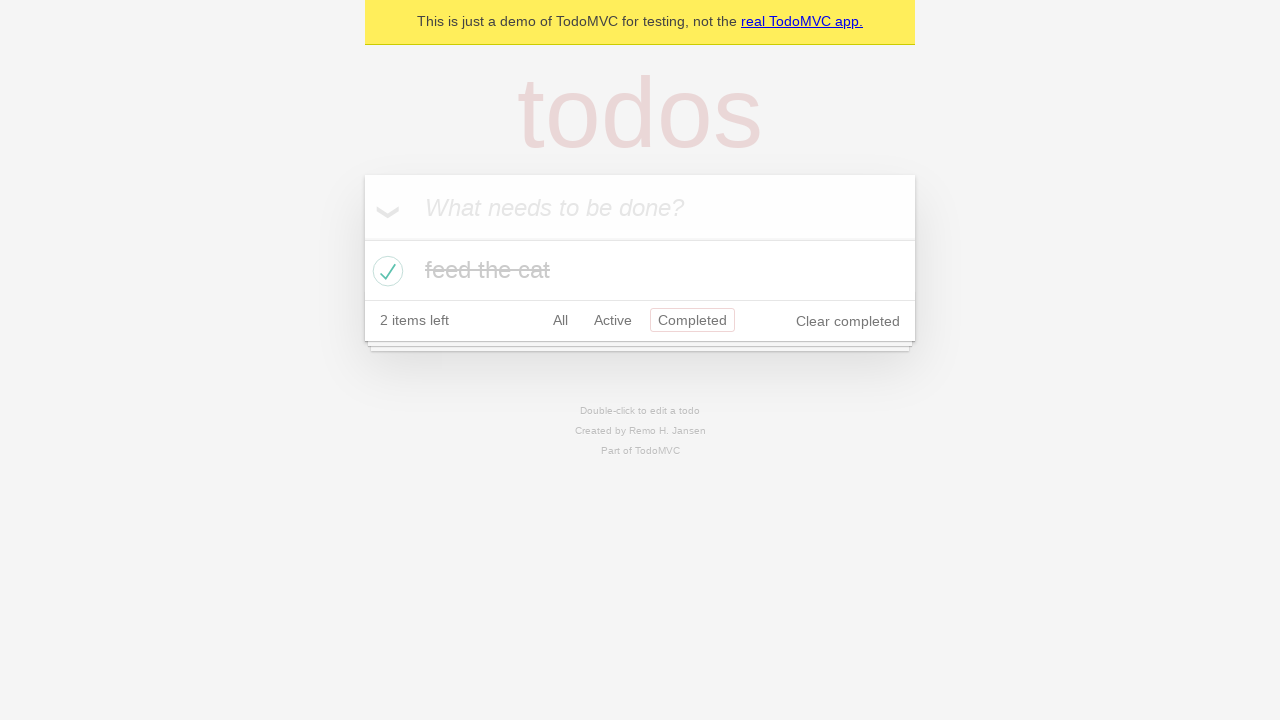

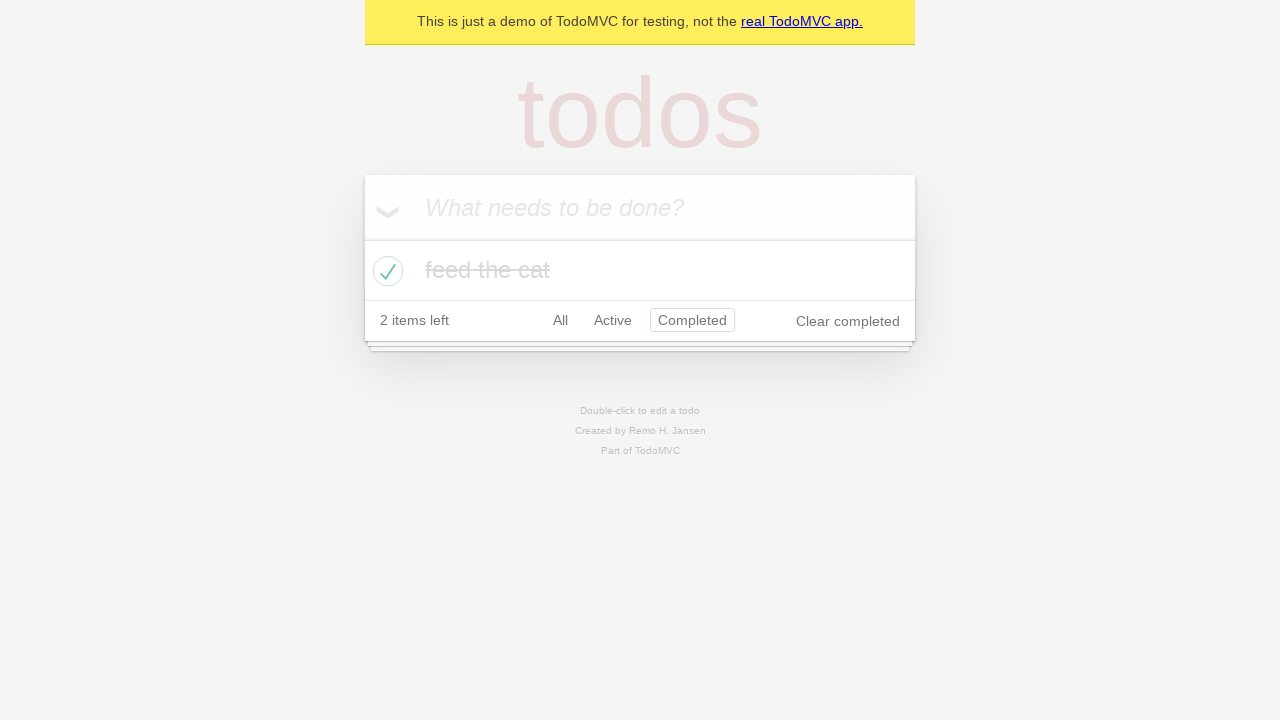